Validates that the news page loads without client-side JavaScript exceptions by navigating to the page and waiting for network idle state.

Starting URL: https://glec-website.vercel.app/news

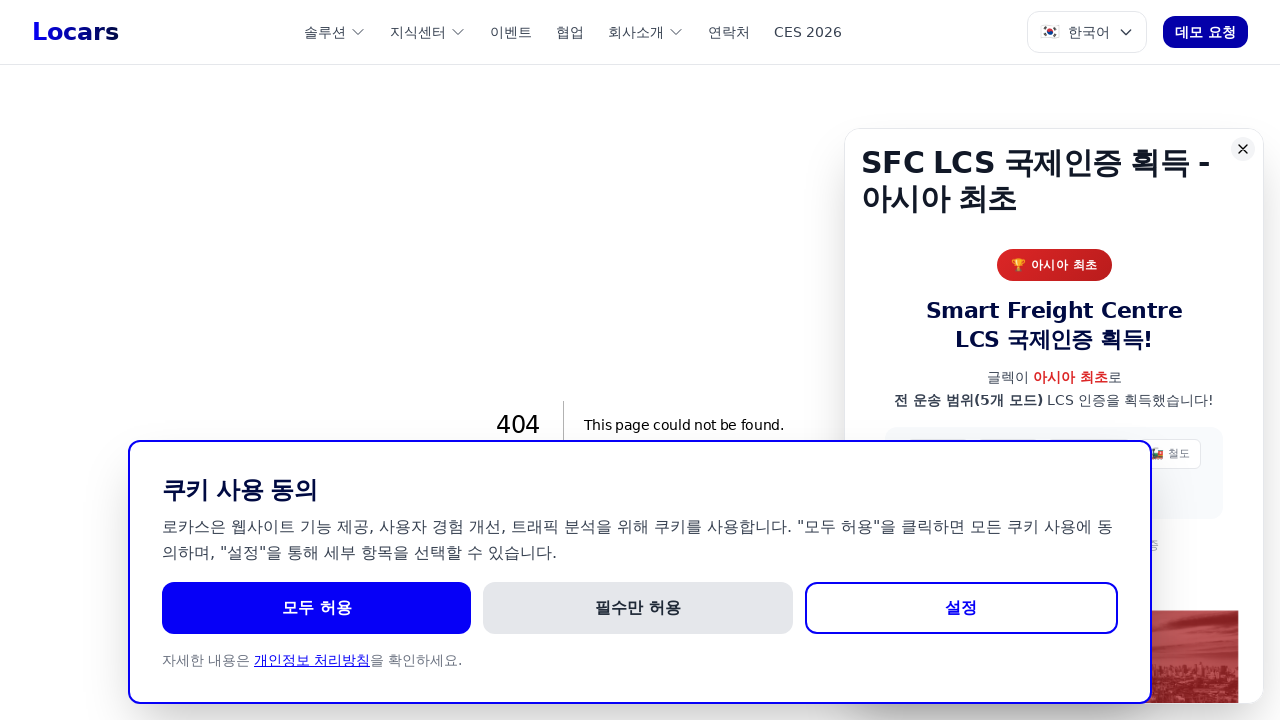

Navigated to news page at https://glec-website.vercel.app/news
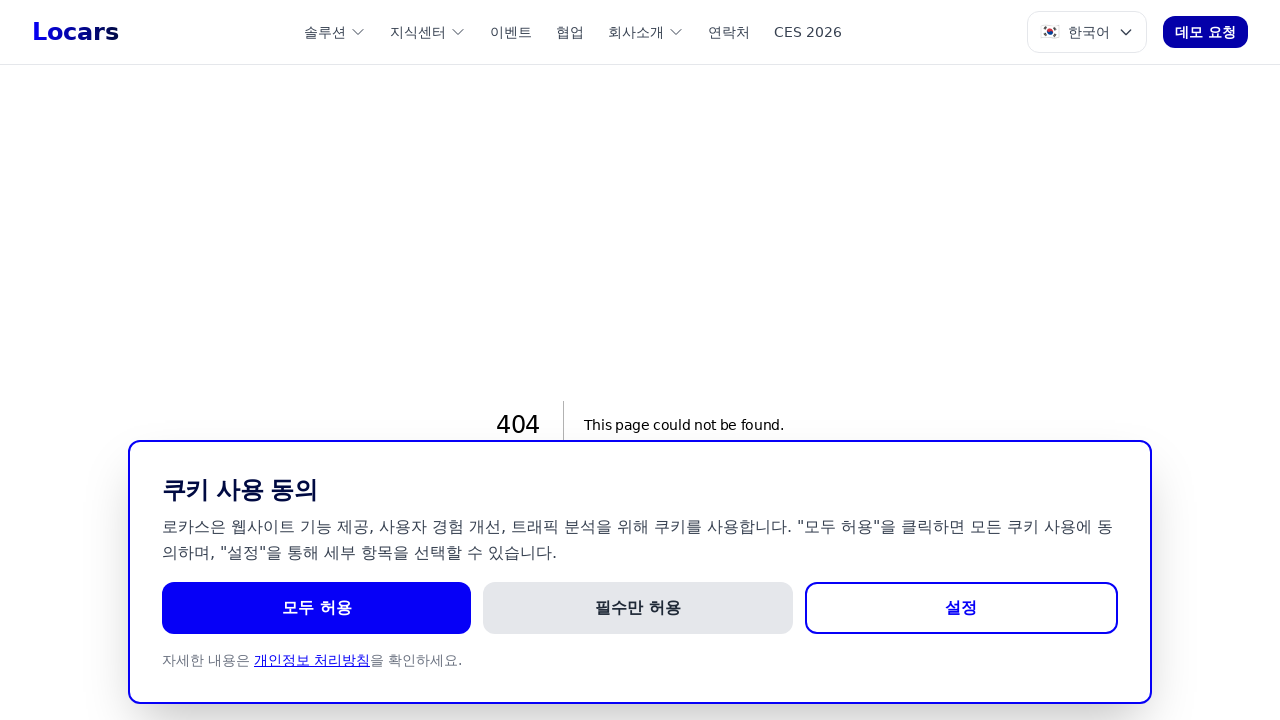

News page loaded without client-side exceptions, network idle state reached
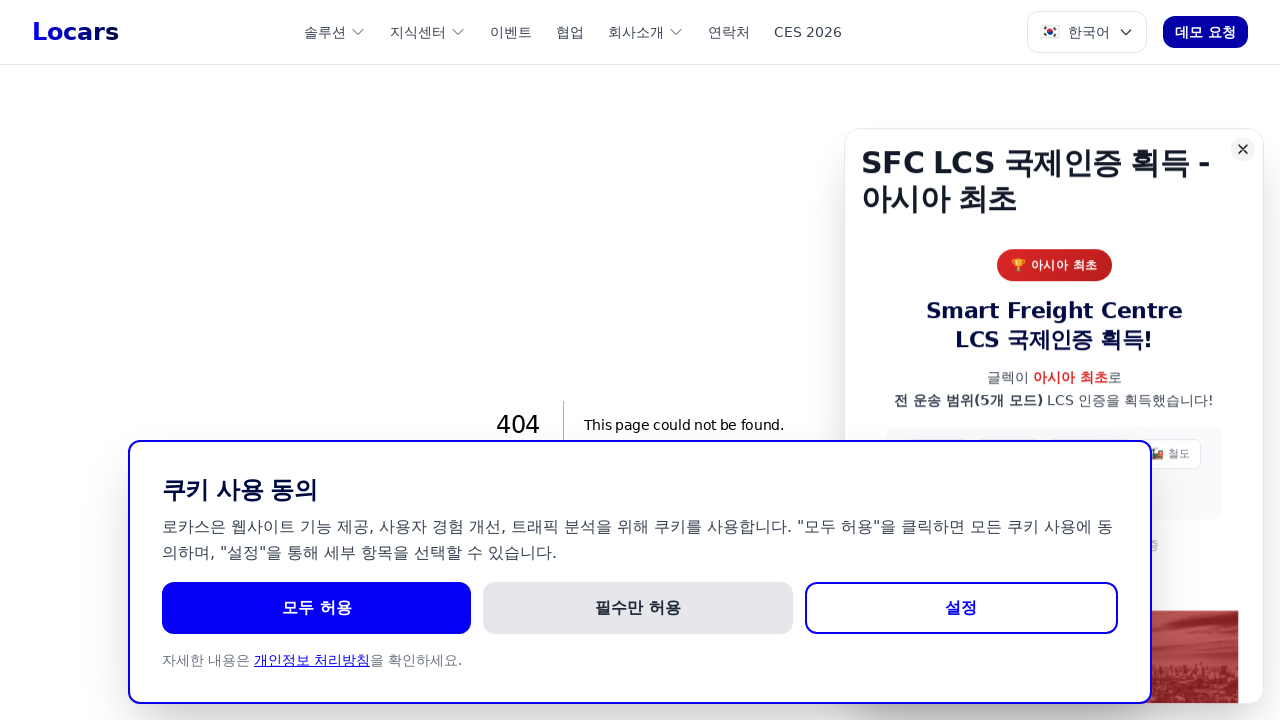

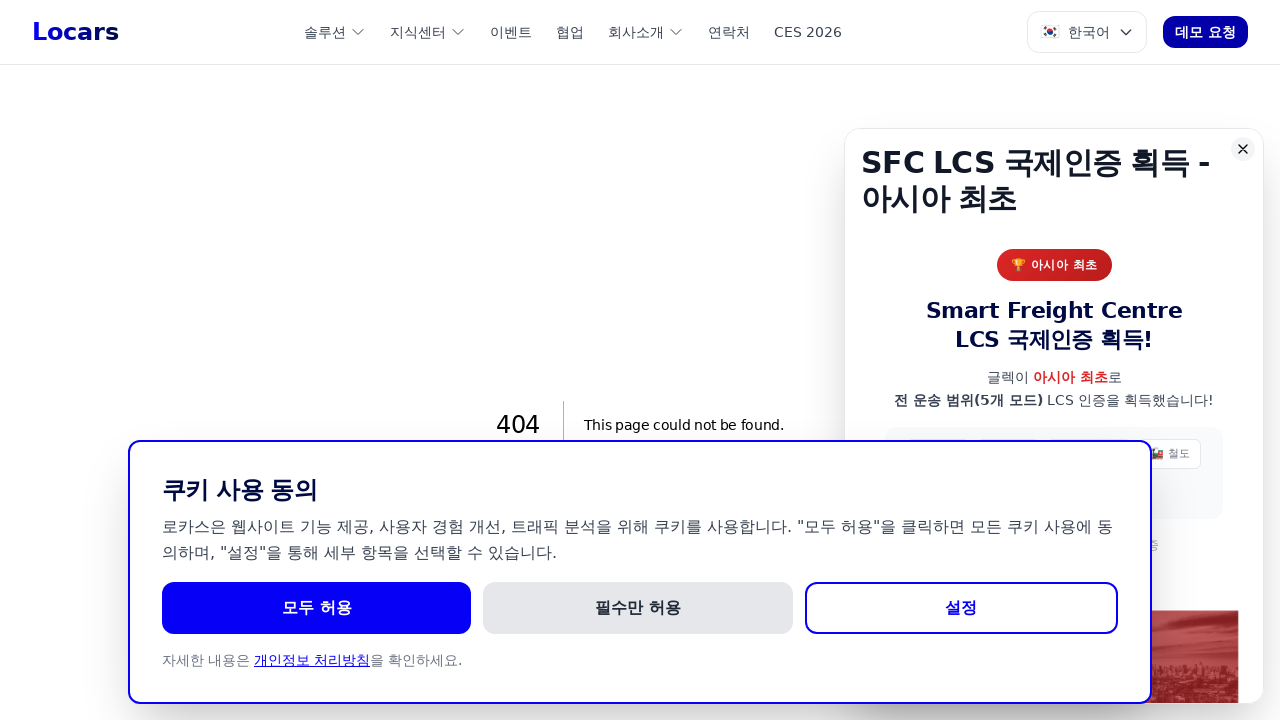